Tests dropdown selection functionality by selecting different options and verifying the selections.

Starting URL: https://the-internet.herokuapp.com/dropdown

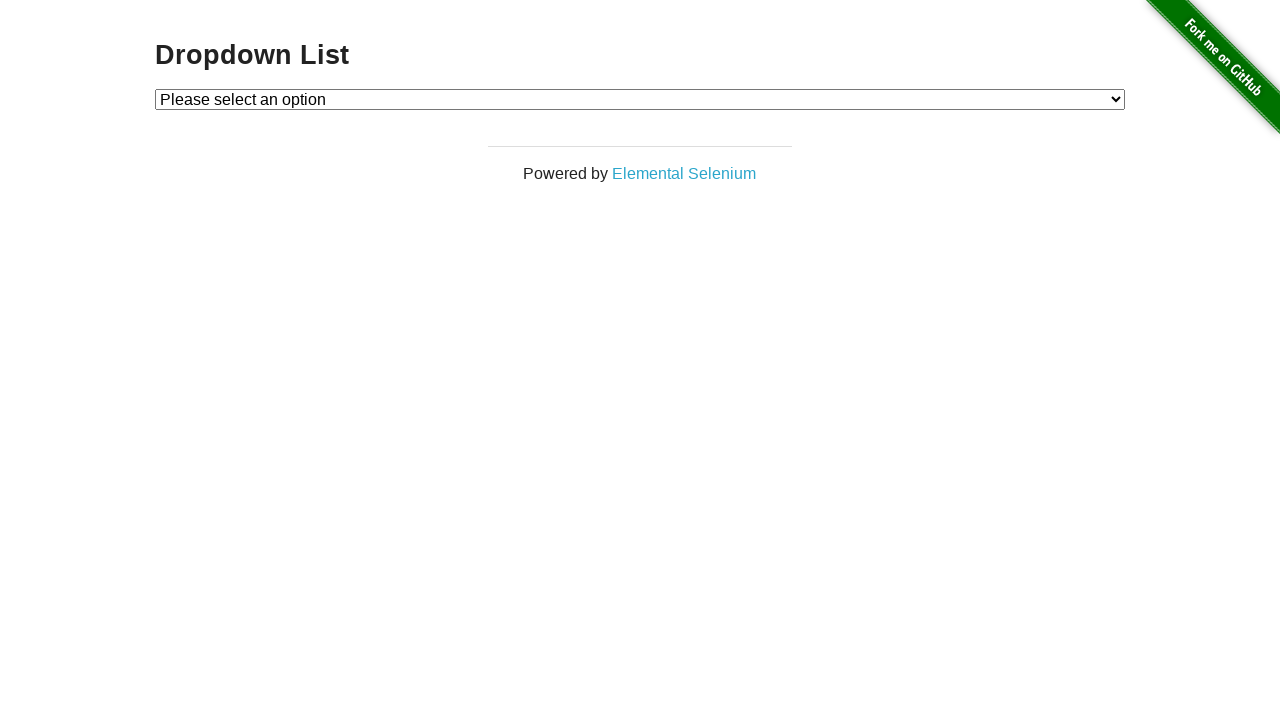

Waited for dropdown list heading to load
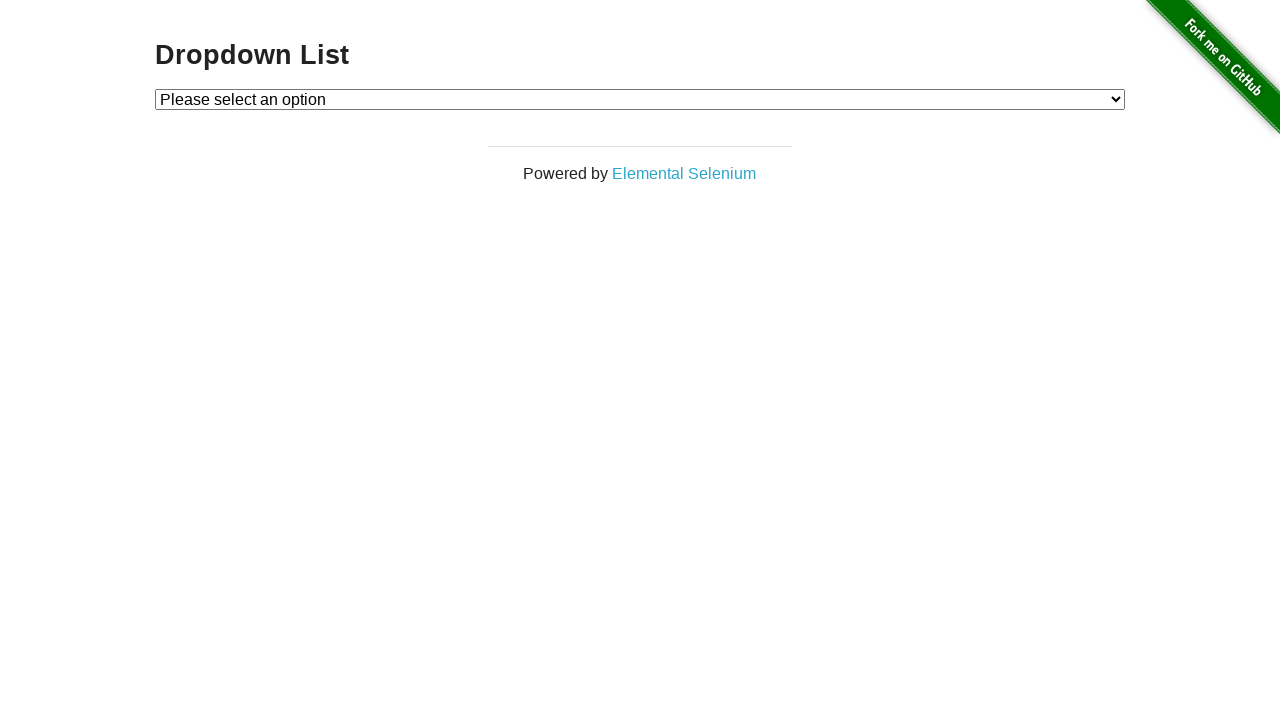

Dropdown element is ready and displayed
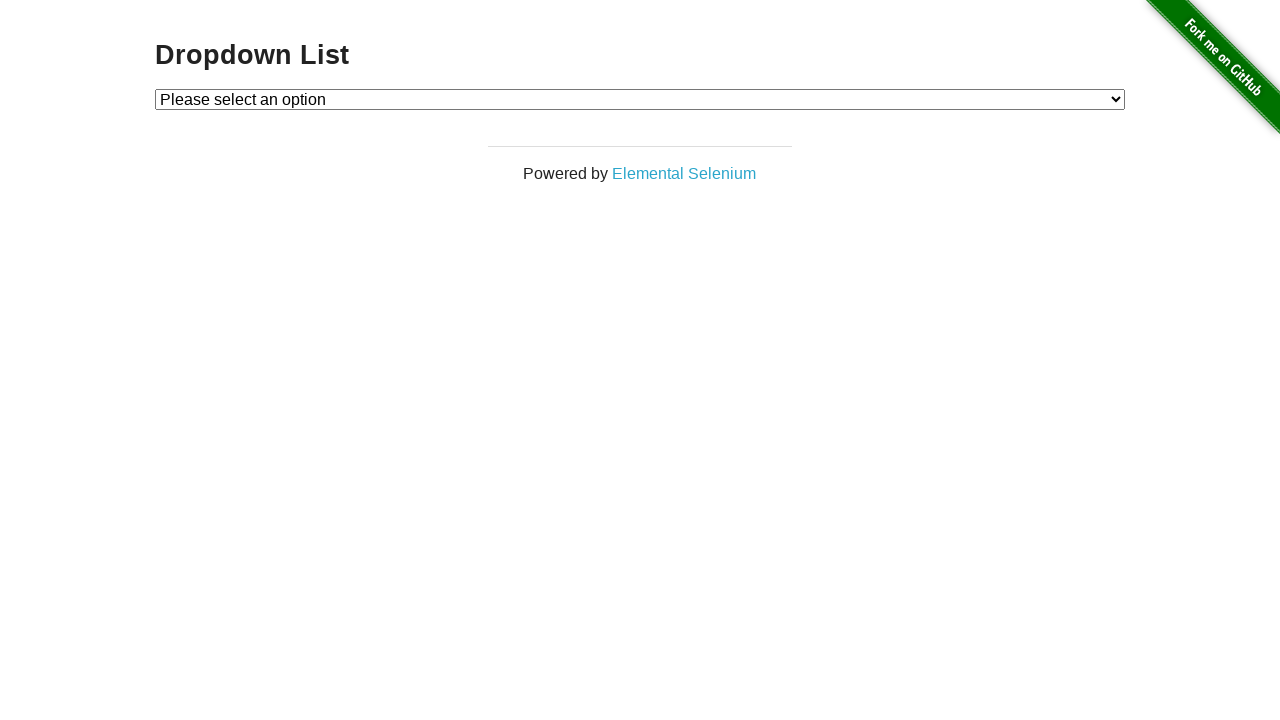

Selected 'Option 1' from dropdown on #dropdown
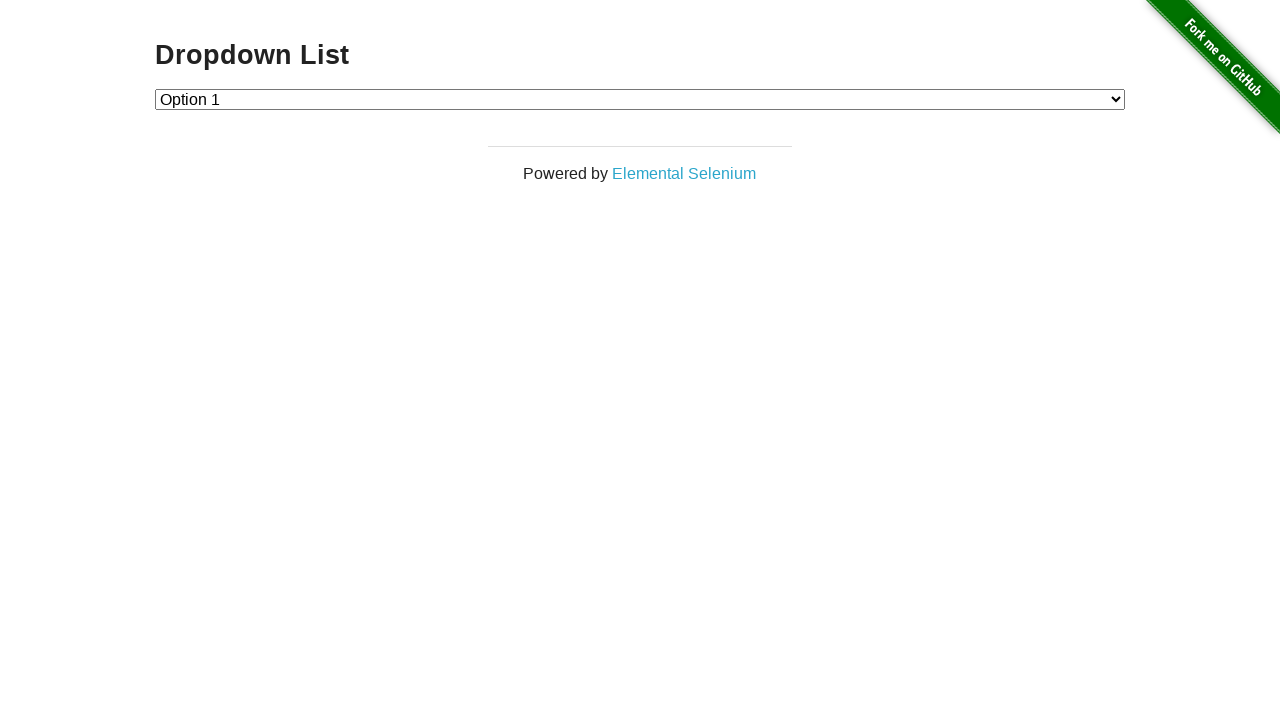

Verified that 'Option 1' is now selected
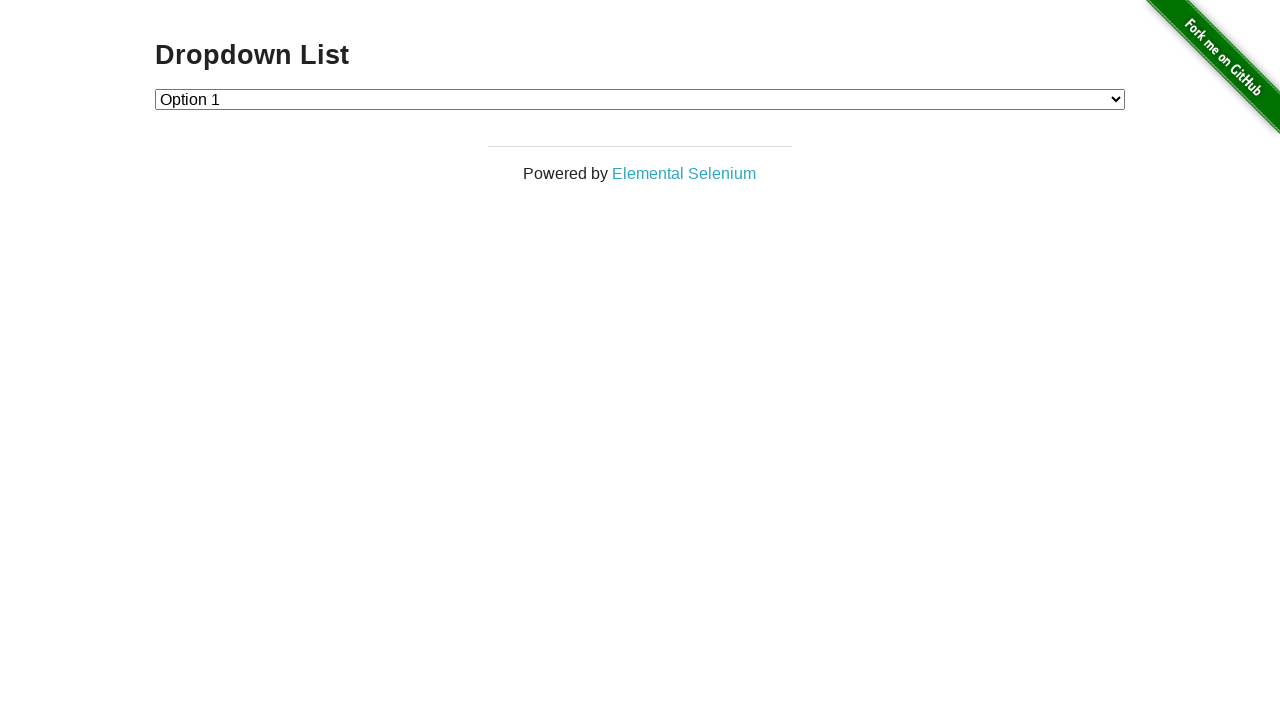

Selected 'Option 2' from dropdown on #dropdown
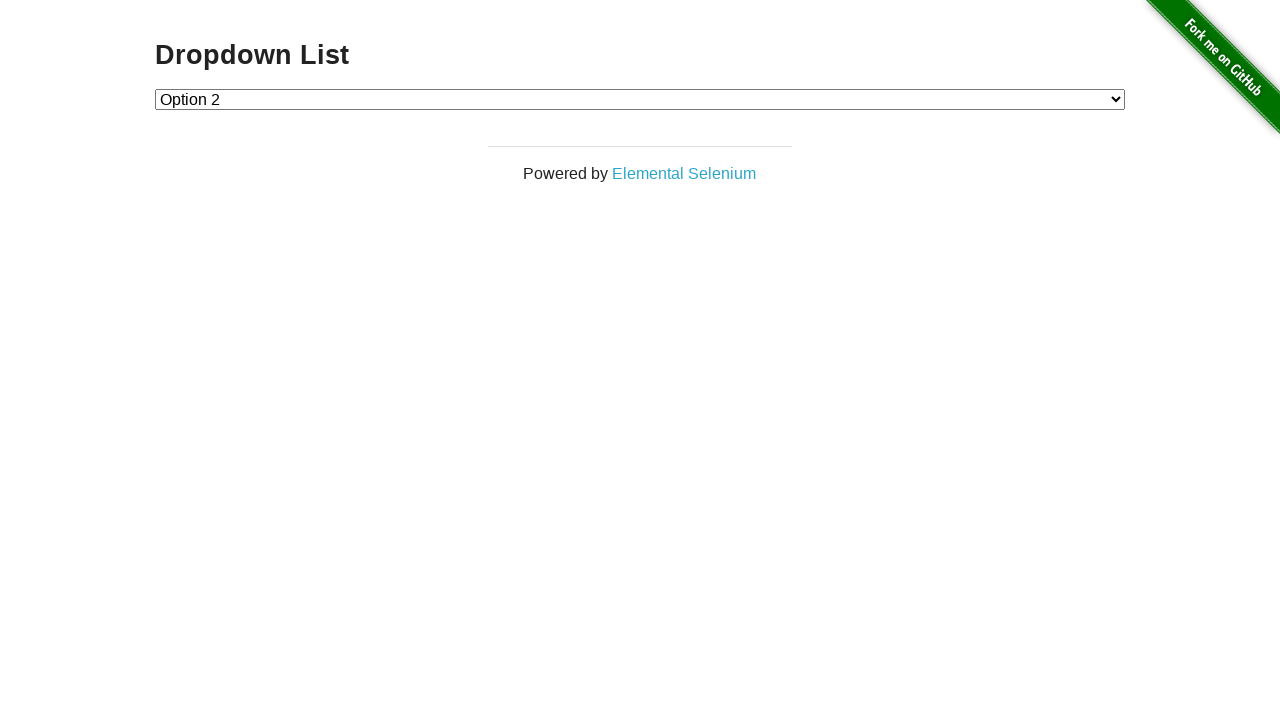

Verified that 'Option 2' is now selected
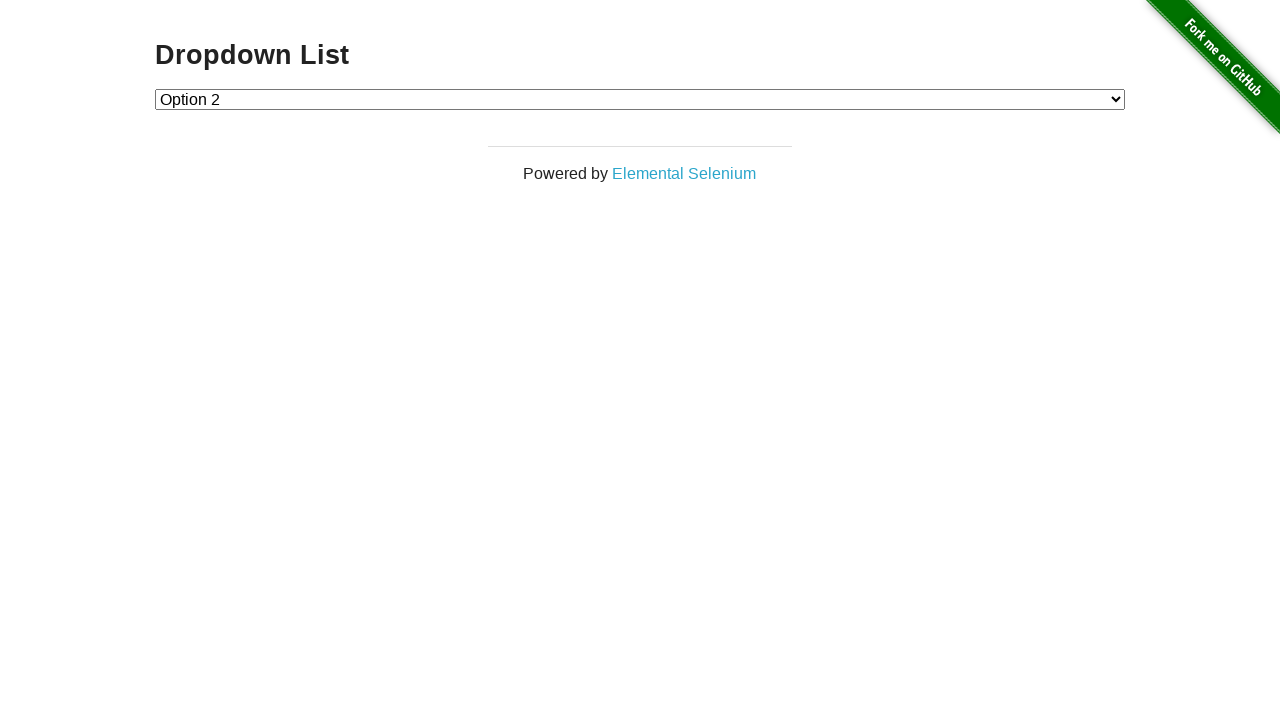

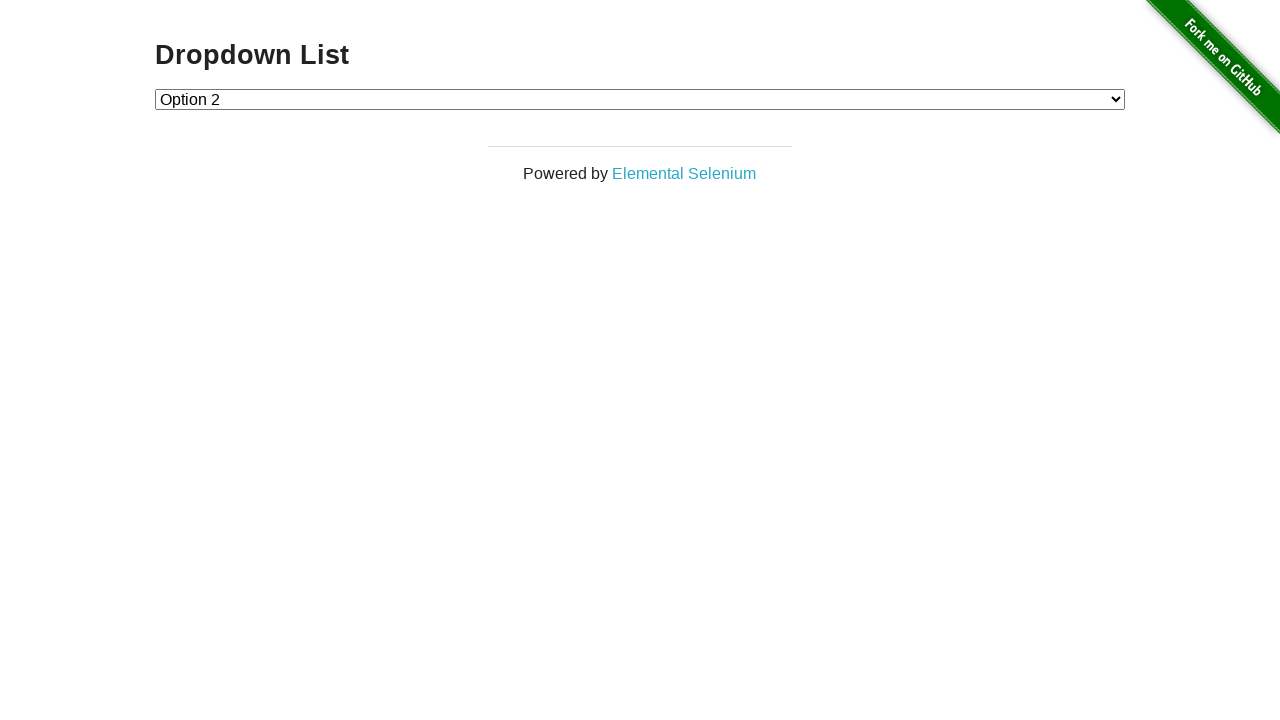